Tests that the Leadership link on the House.gov homepage navigates to the leadership page and displays the leadership title

Starting URL: https://www.house.gov

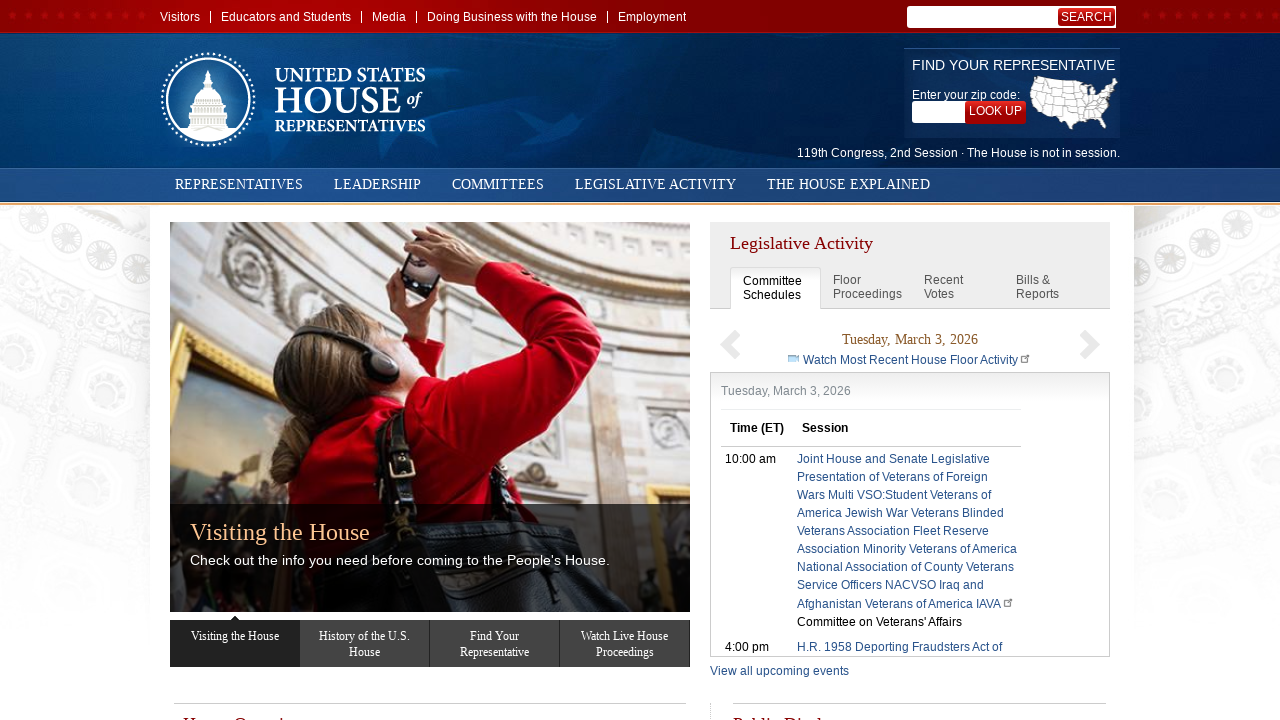

Navigated to House.gov homepage
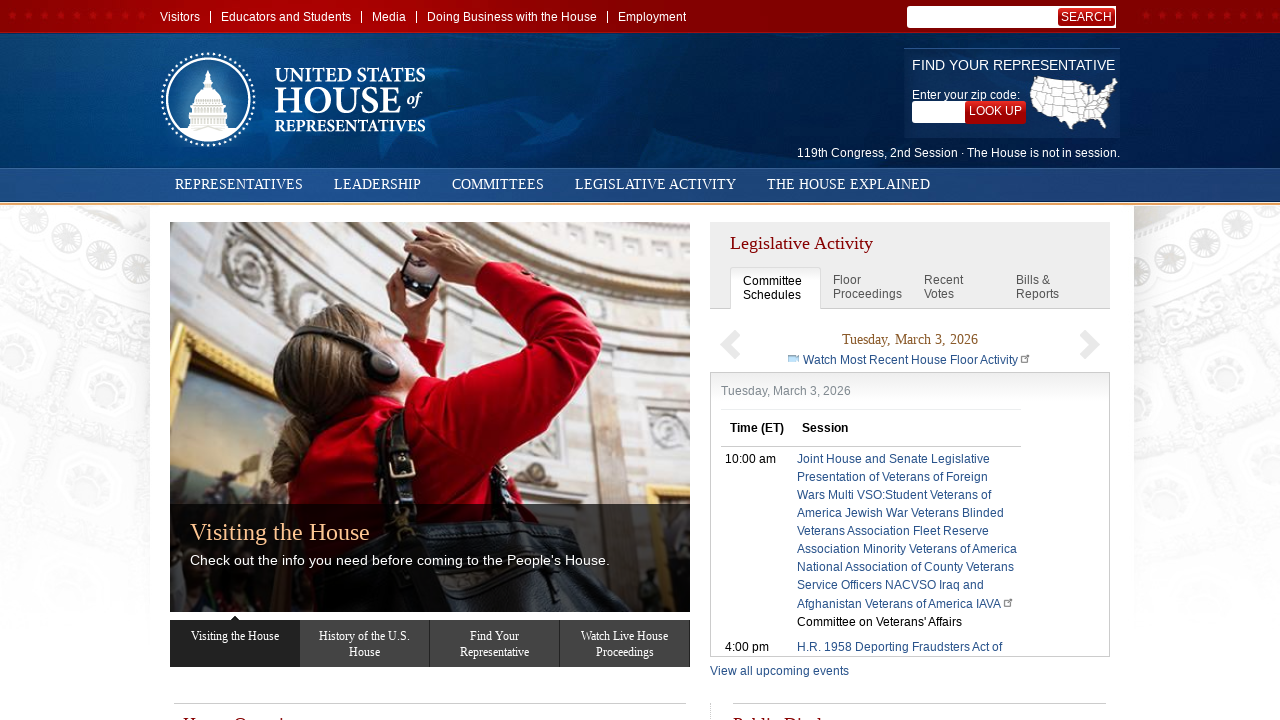

Clicked on Leadership link in navigation at (378, 184) on a:has-text('Leadership')
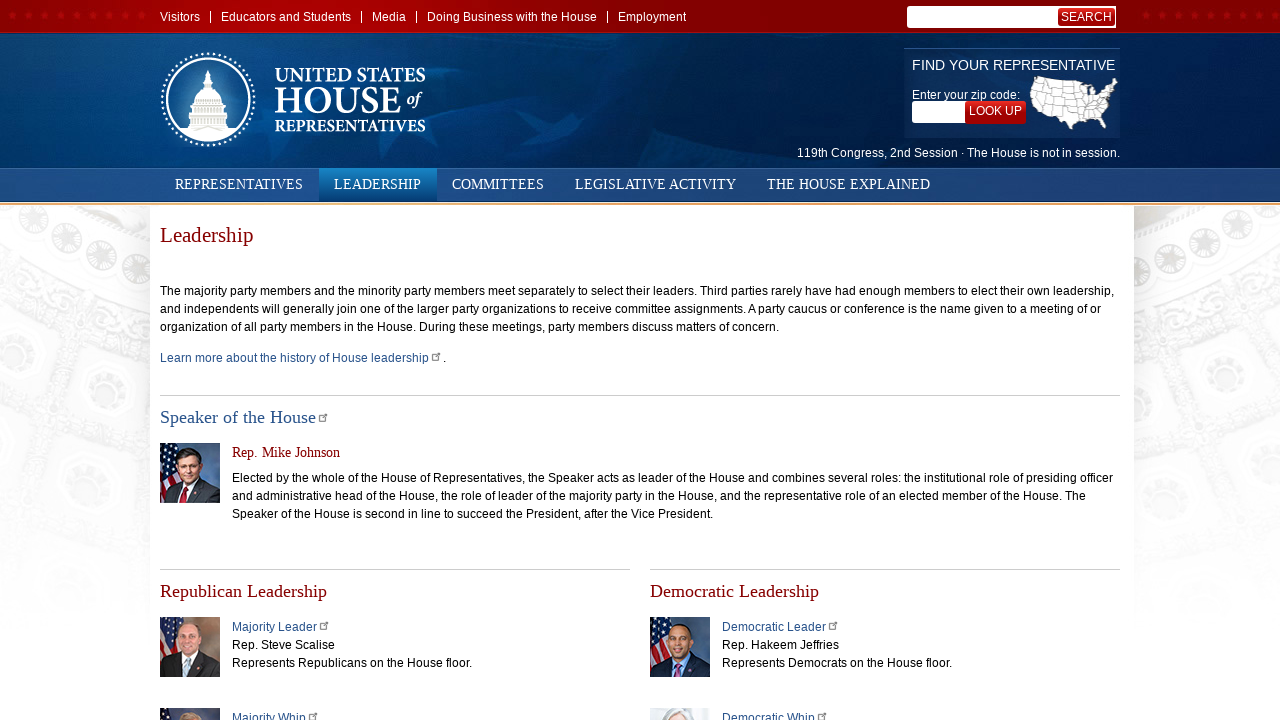

Leadership page loaded and Leadership title is displayed
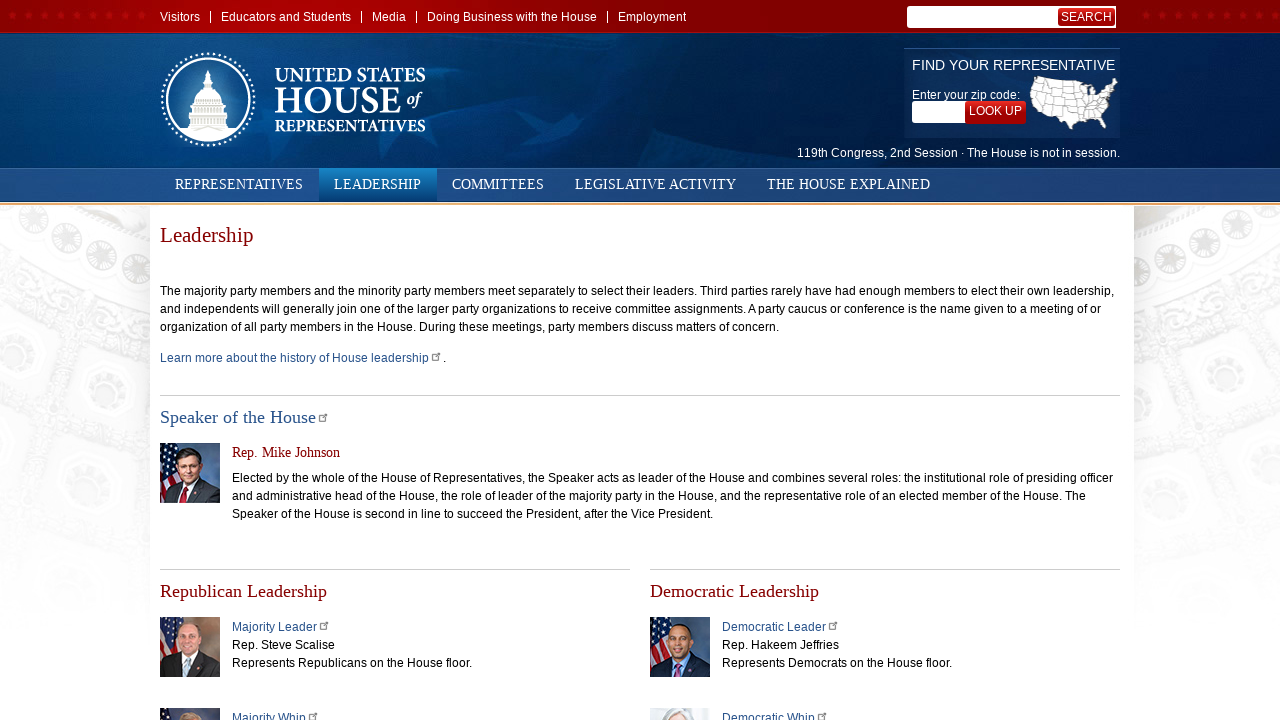

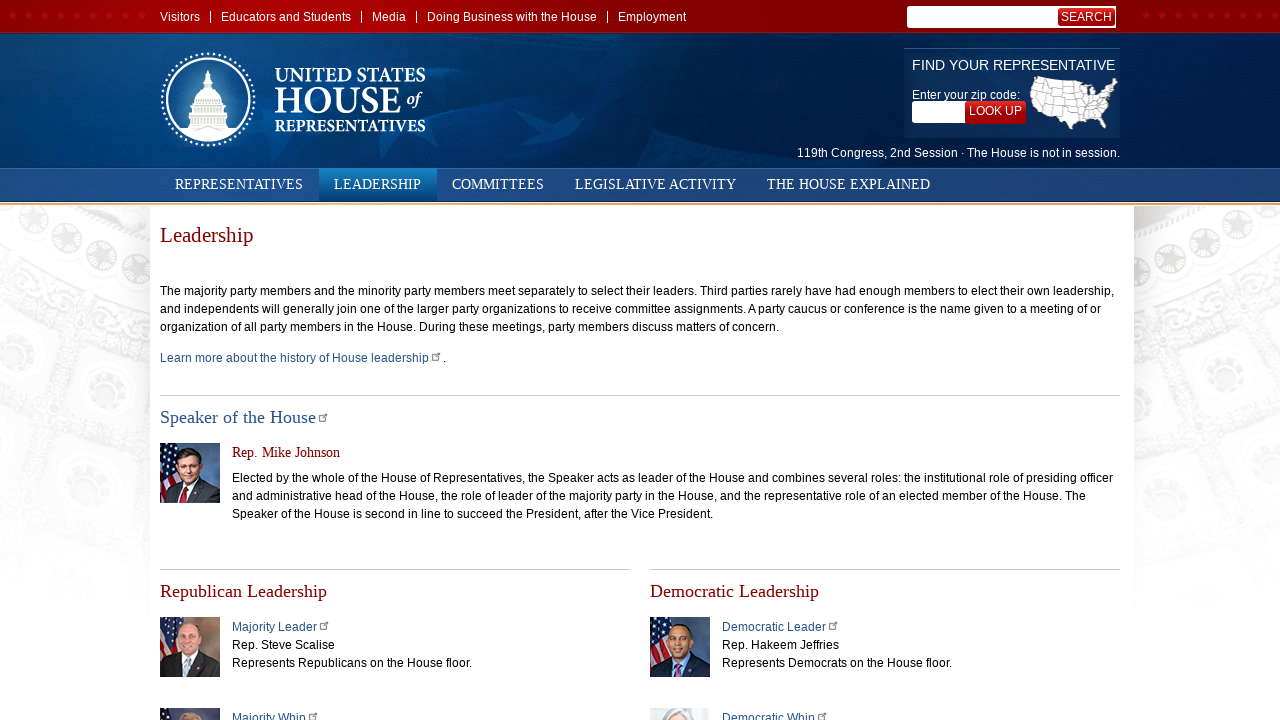